Tests resizable element functionality by dragging the resize handle to expand the element by 500 pixels horizontally and 250 pixels vertically.

Starting URL: https://demo.automationtesting.in/Resizable.html

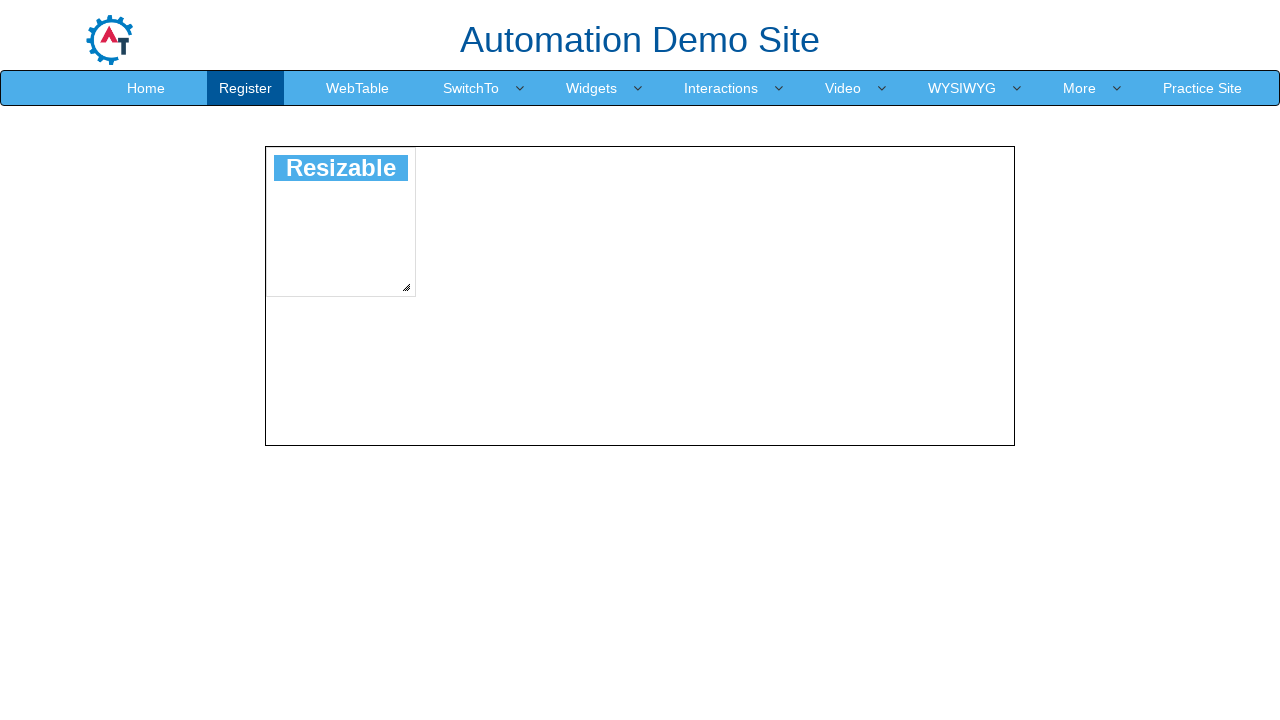

Waited for resizable element to be present
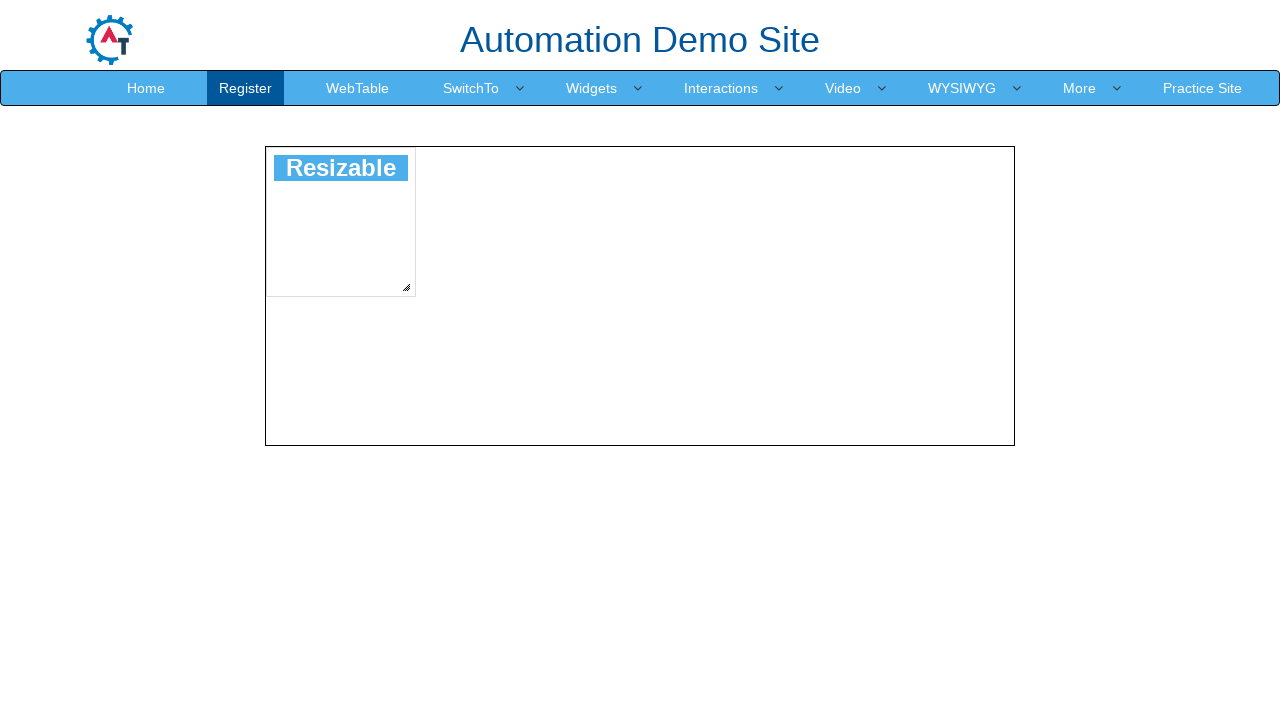

Located the resize handle at bottom-right corner
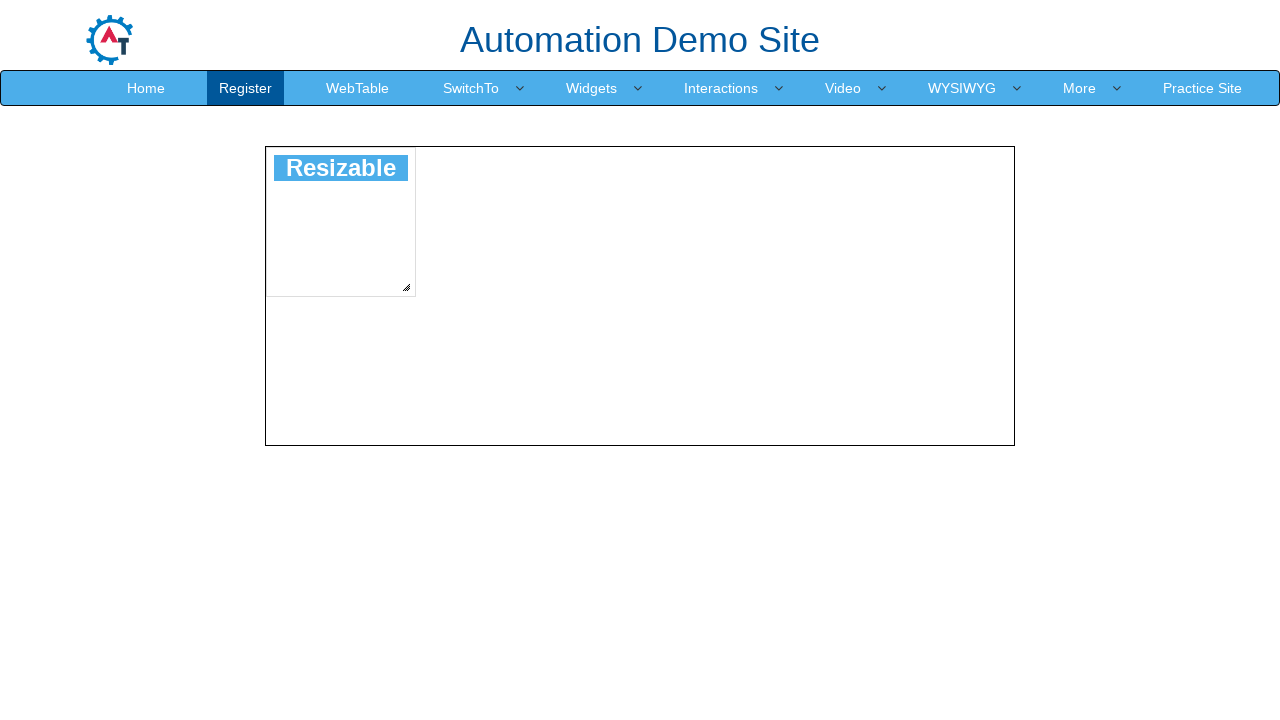

Retrieved bounding box coordinates of the resize handle
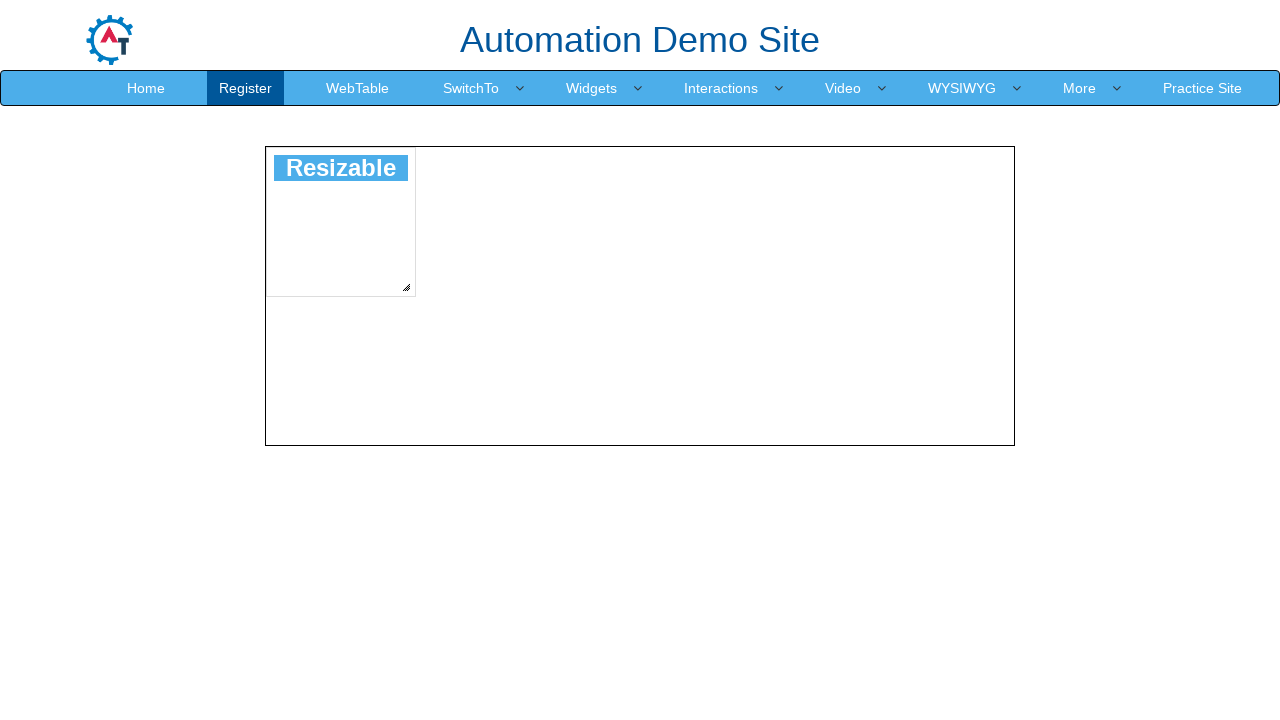

Moved mouse to center of resize handle at (406, 287)
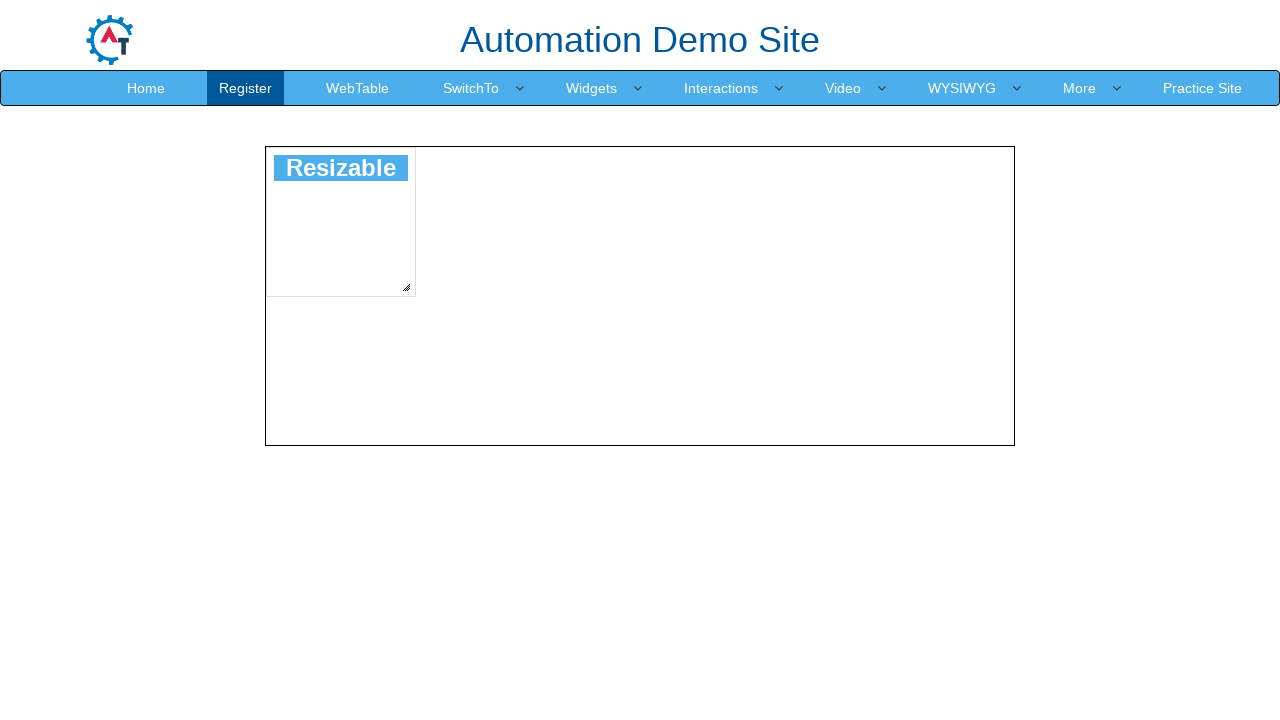

Pressed down mouse button to start dragging at (406, 287)
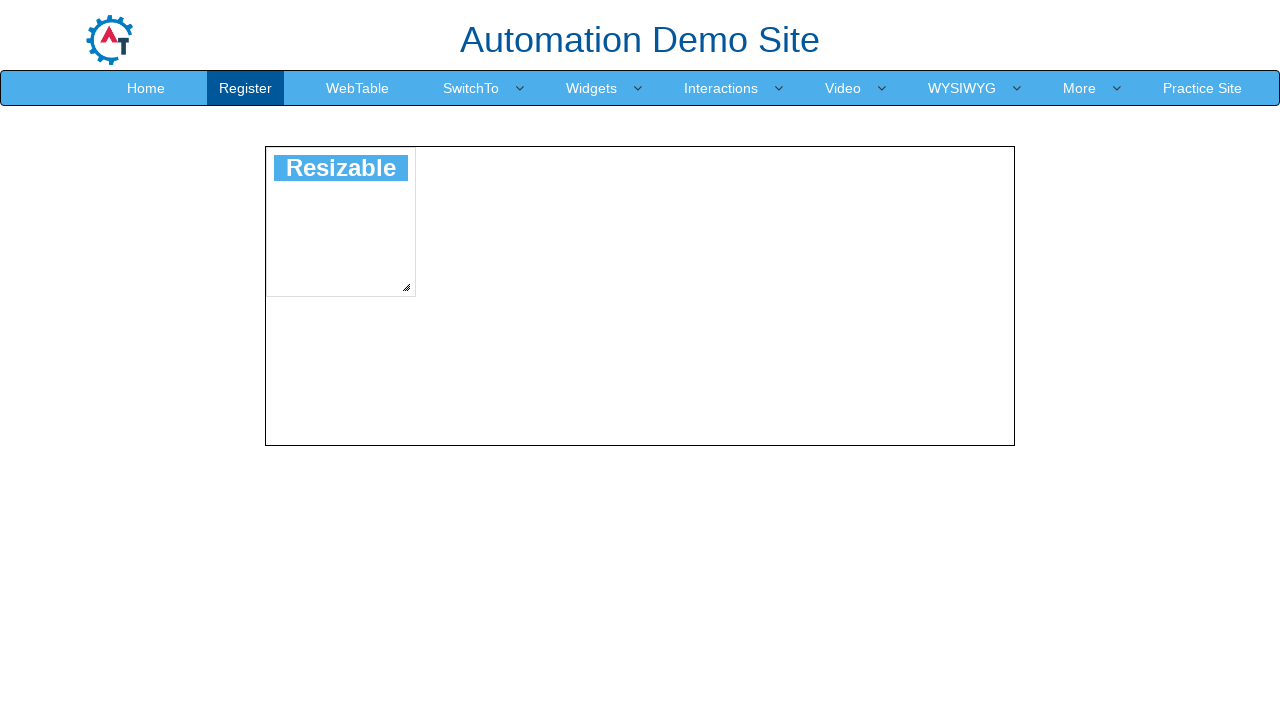

Dragged resize handle 500 pixels horizontally and 250 pixels vertically at (906, 537)
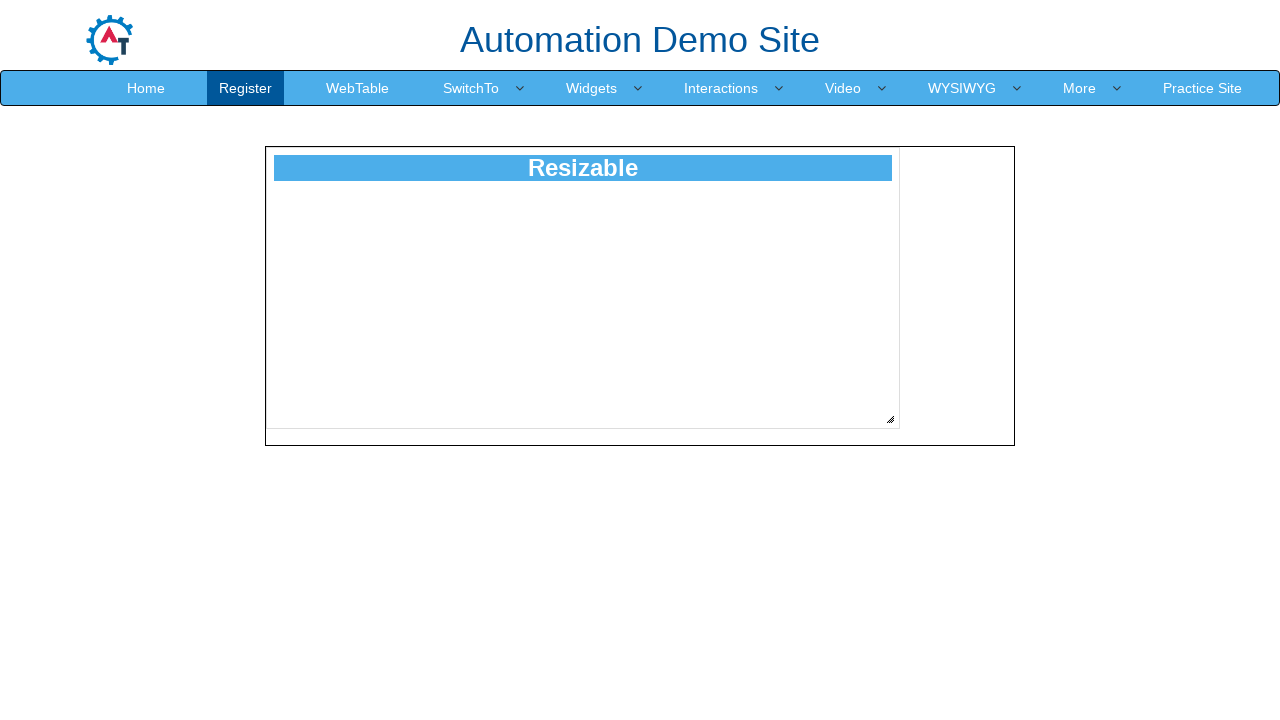

Released mouse button to complete resizing at (906, 537)
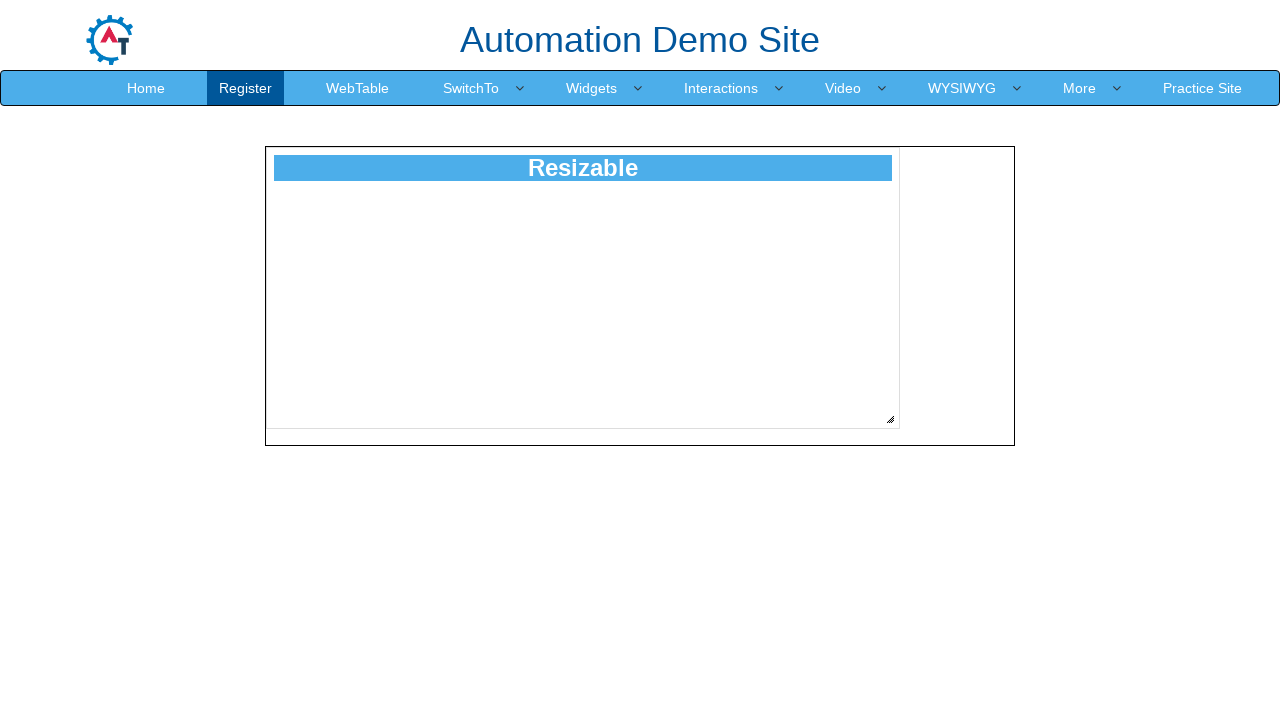

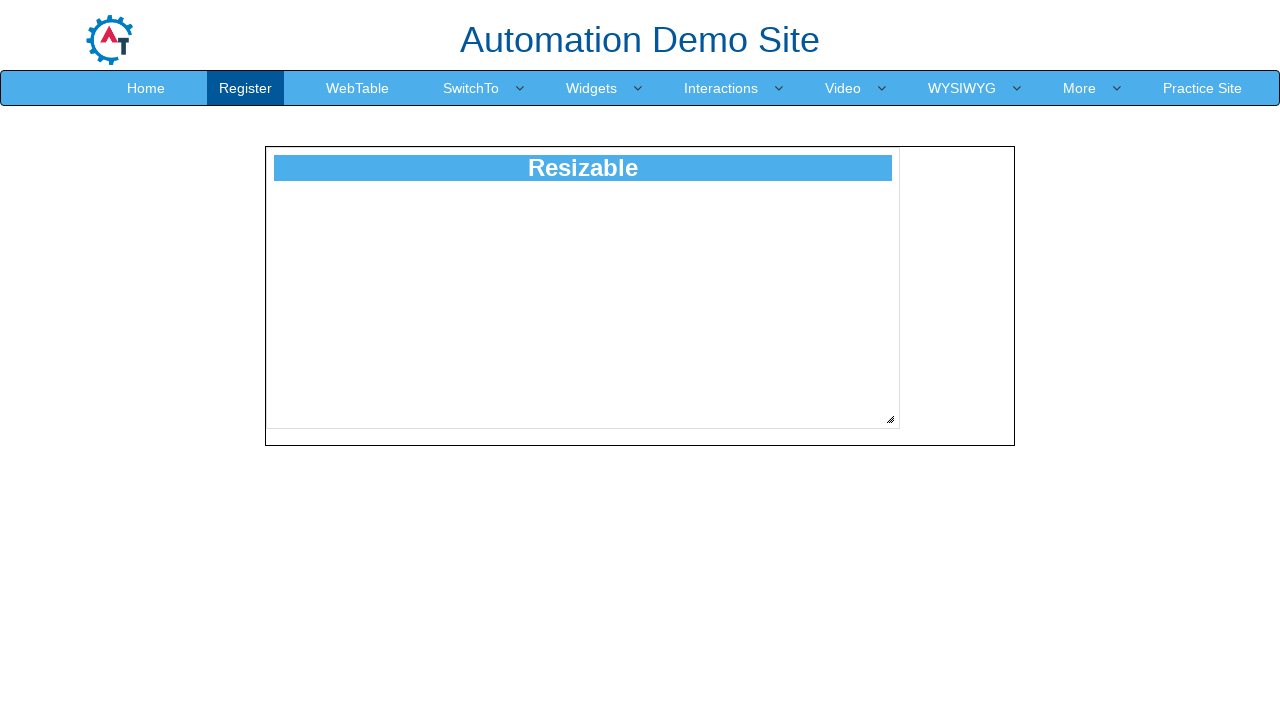